Tests that edits are saved when the input loses focus (blur event)

Starting URL: https://demo.playwright.dev/todomvc

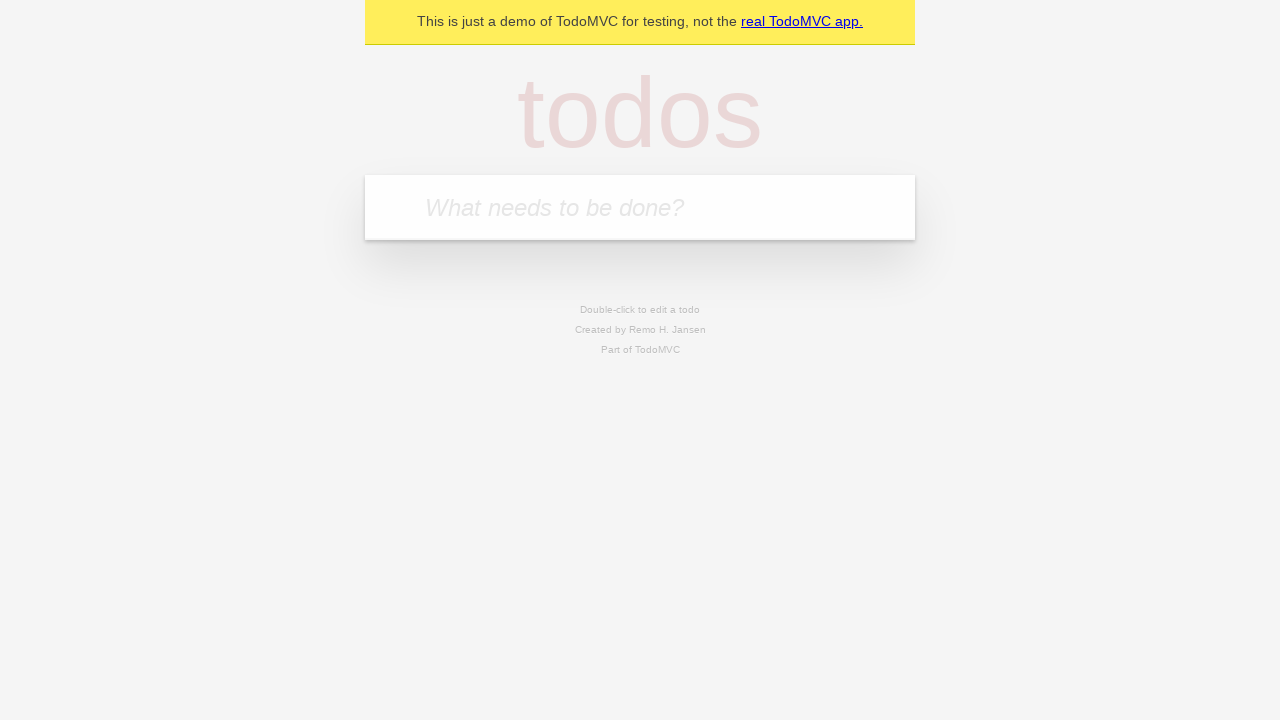

Filled new todo input with 'buy some cheese' on internal:attr=[placeholder="What needs to be done?"i]
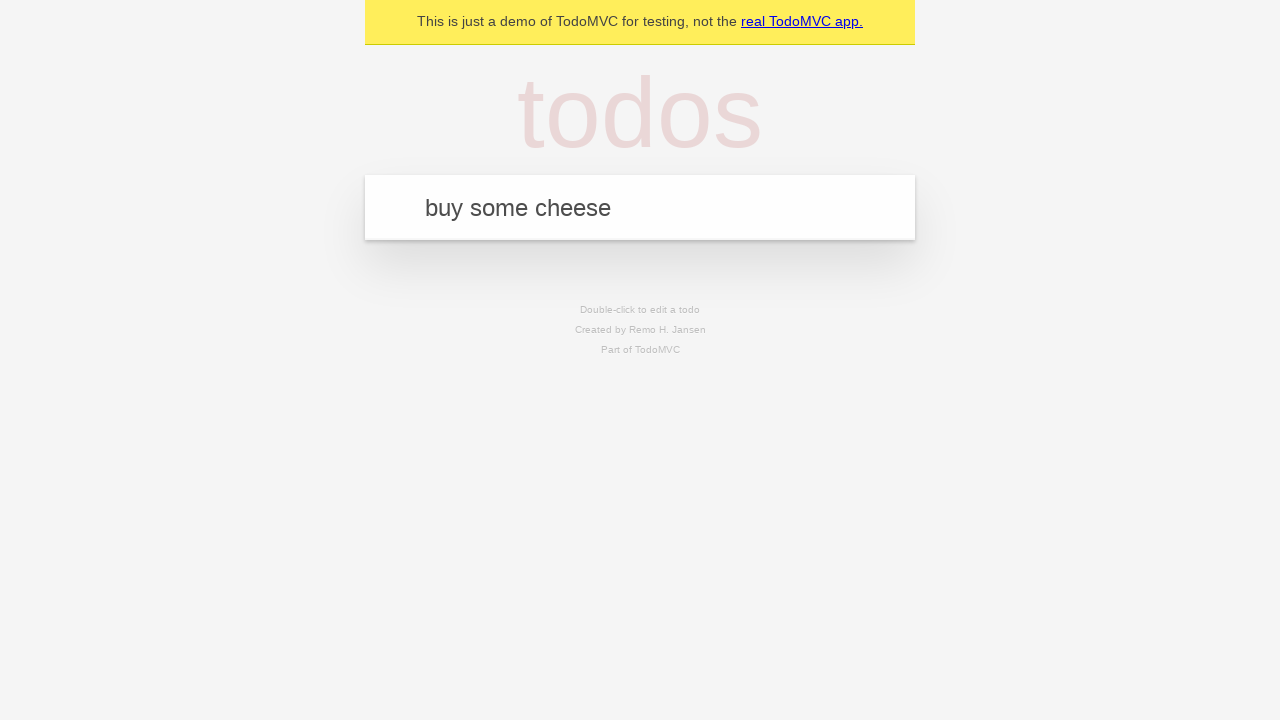

Pressed Enter to create todo 'buy some cheese' on internal:attr=[placeholder="What needs to be done?"i]
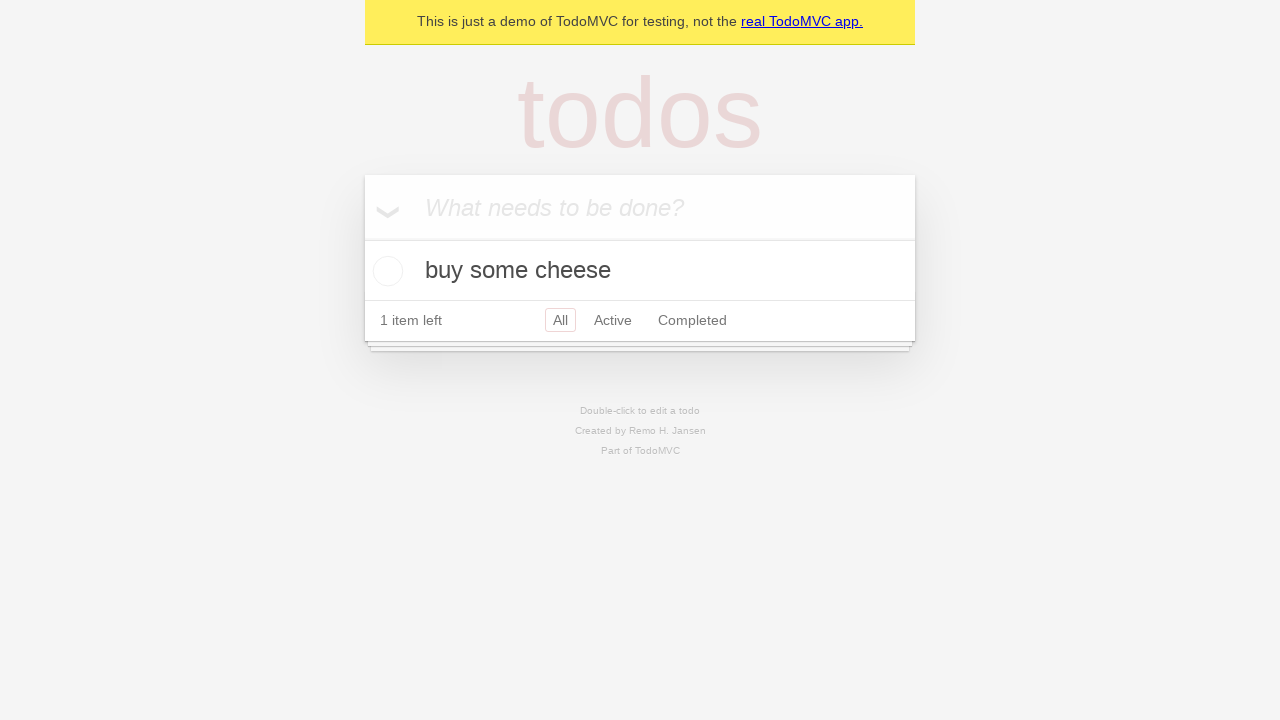

Filled new todo input with 'feed the cat' on internal:attr=[placeholder="What needs to be done?"i]
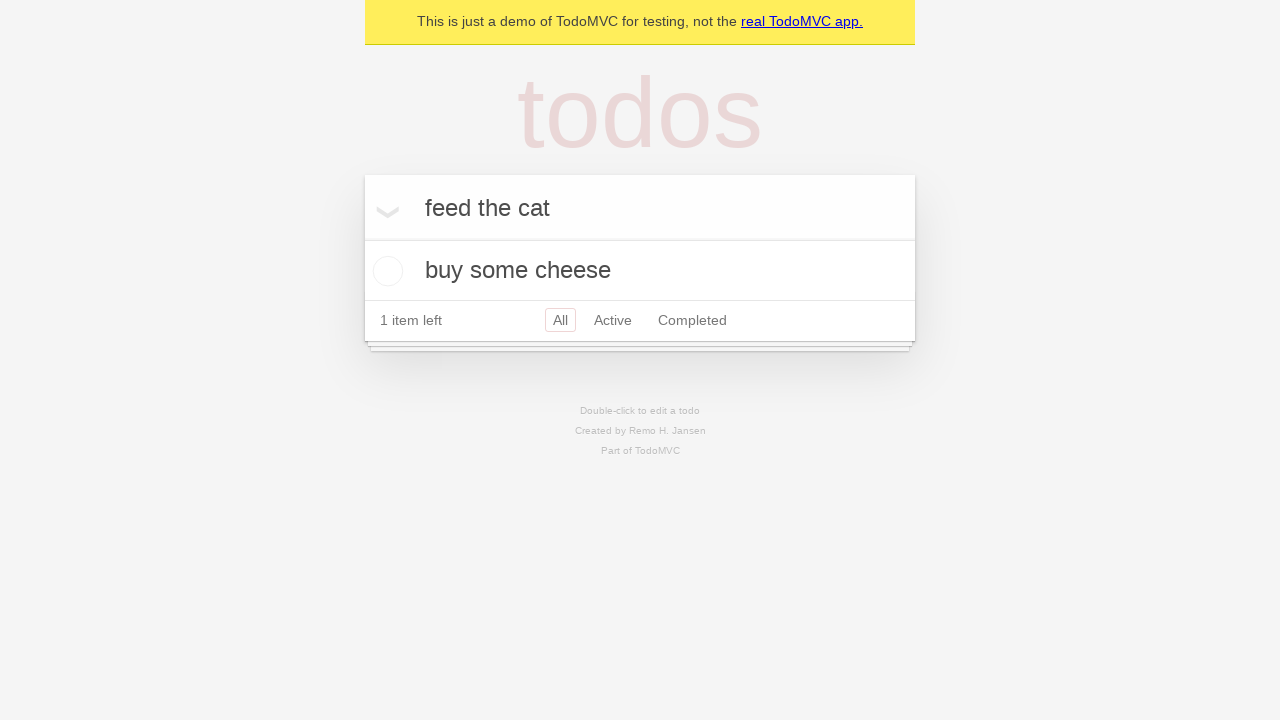

Pressed Enter to create todo 'feed the cat' on internal:attr=[placeholder="What needs to be done?"i]
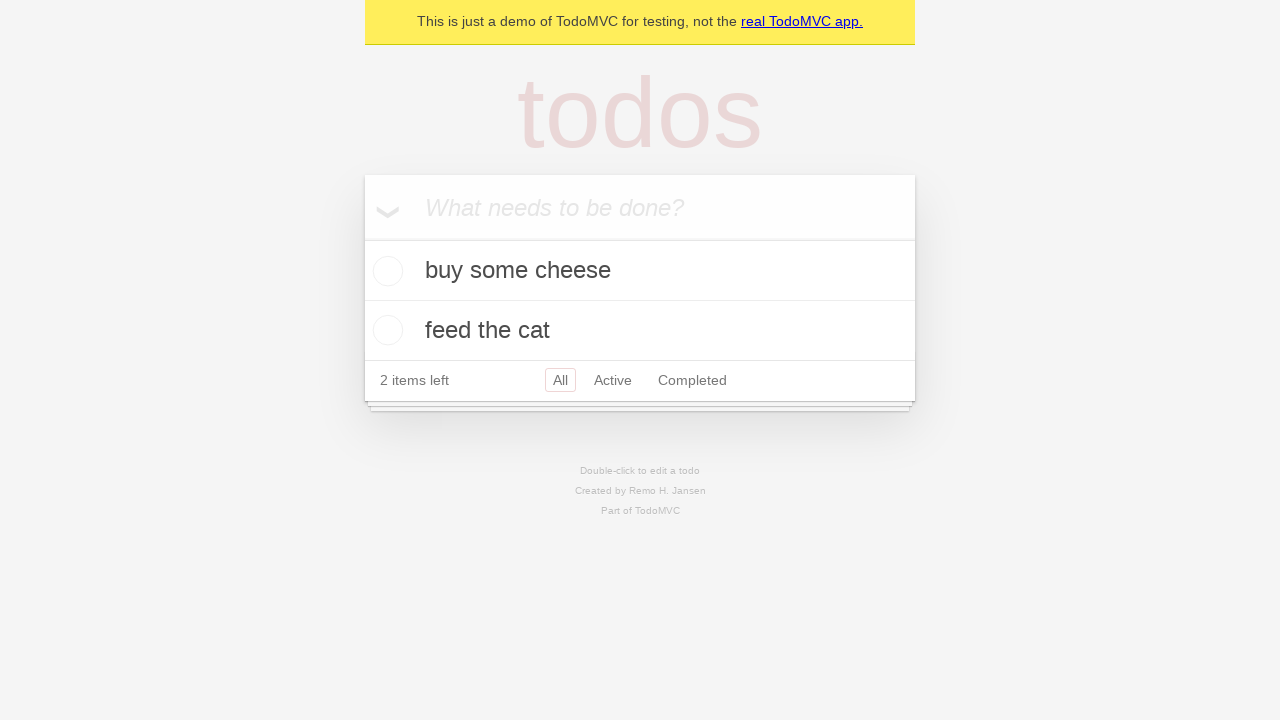

Filled new todo input with 'book a doctors appointment' on internal:attr=[placeholder="What needs to be done?"i]
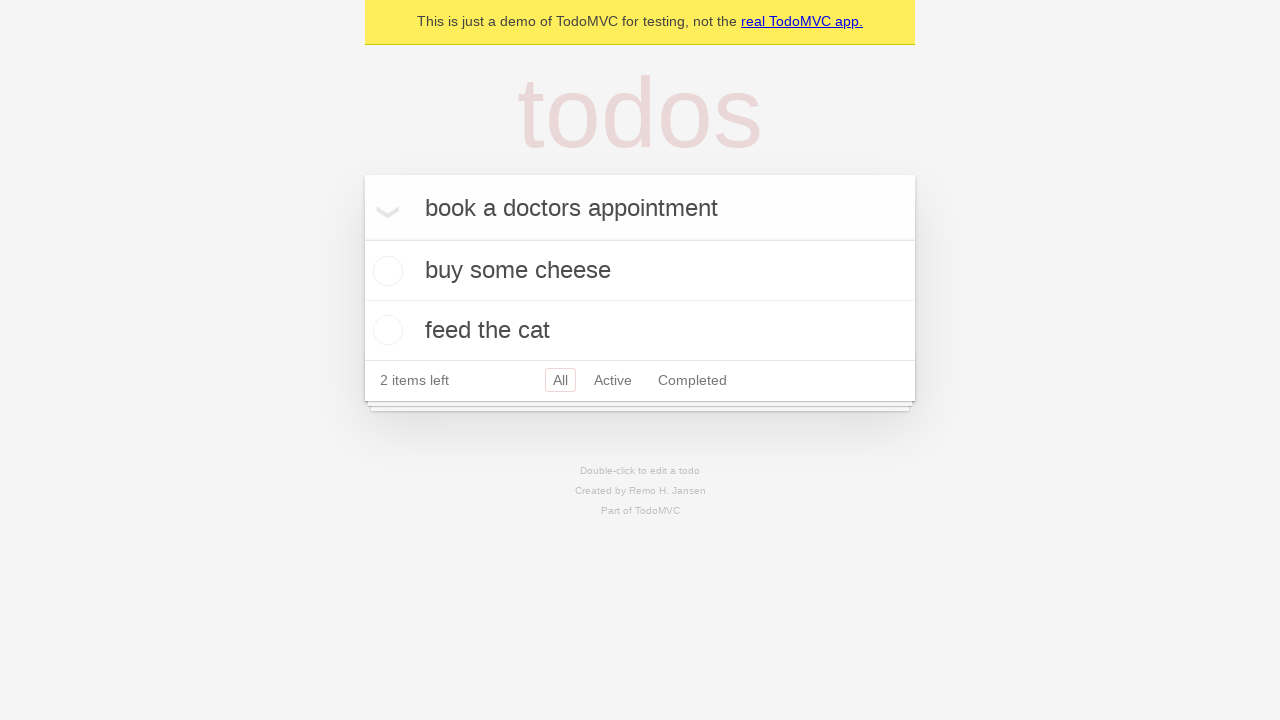

Pressed Enter to create todo 'book a doctors appointment' on internal:attr=[placeholder="What needs to be done?"i]
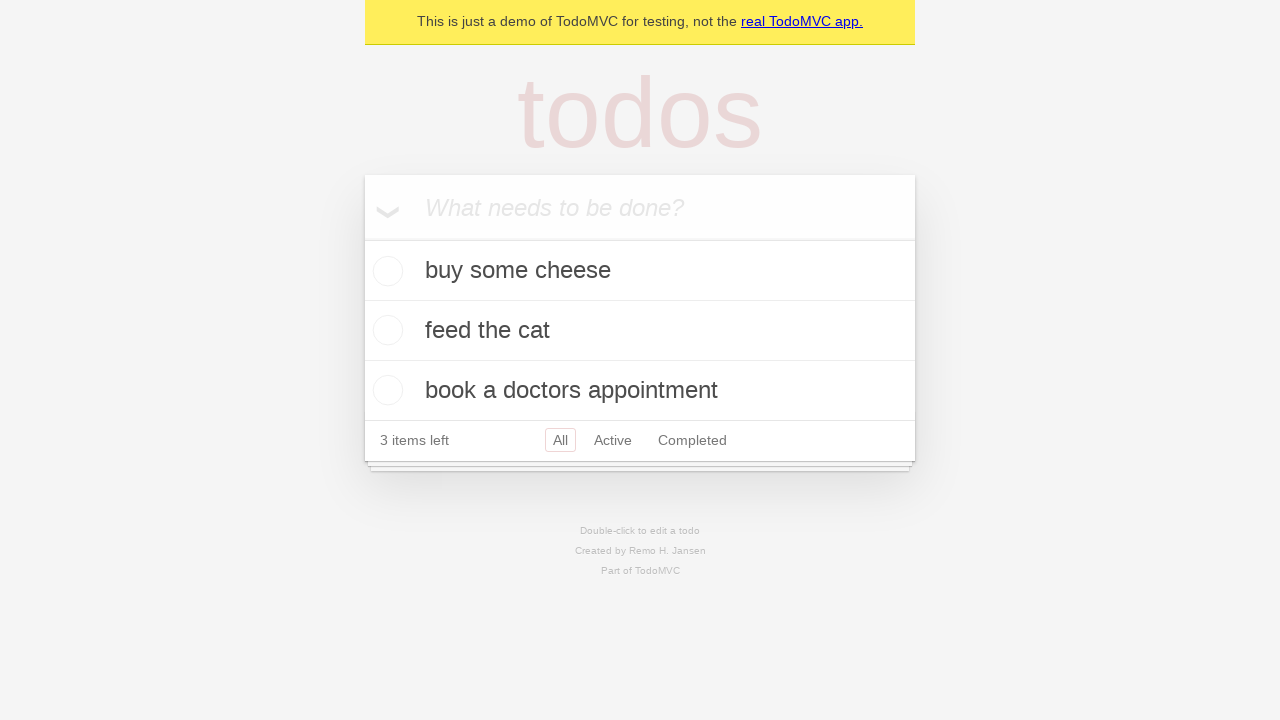

Double-clicked second todo item to enter edit mode at (640, 331) on internal:testid=[data-testid="todo-item"s] >> nth=1
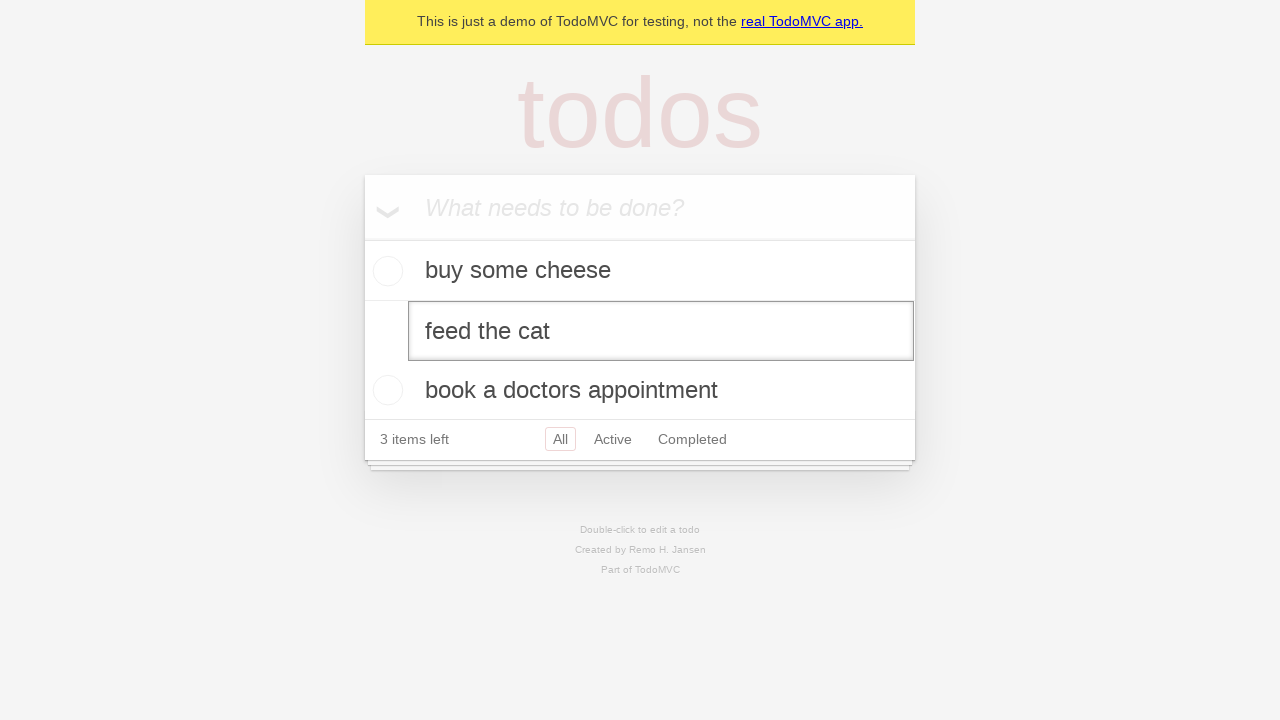

Changed todo text to 'buy some sausages' on internal:testid=[data-testid="todo-item"s] >> nth=1 >> internal:role=textbox[nam
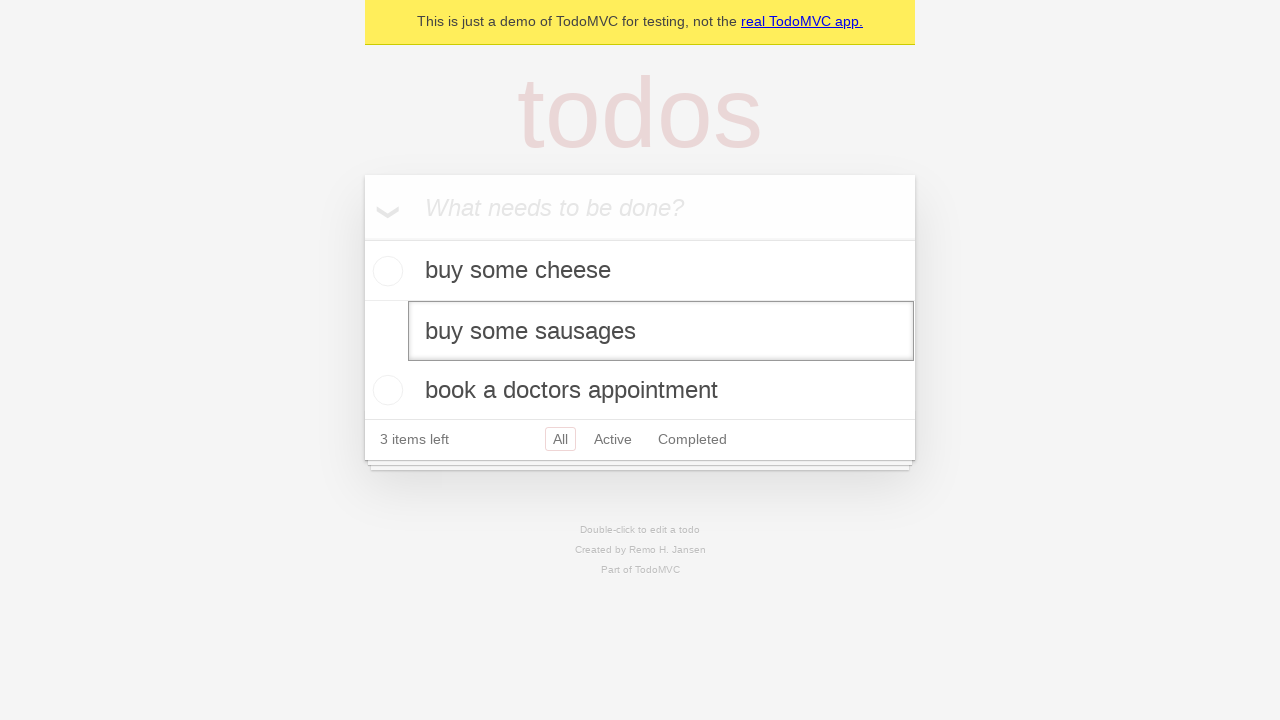

Dispatched blur event to save edit
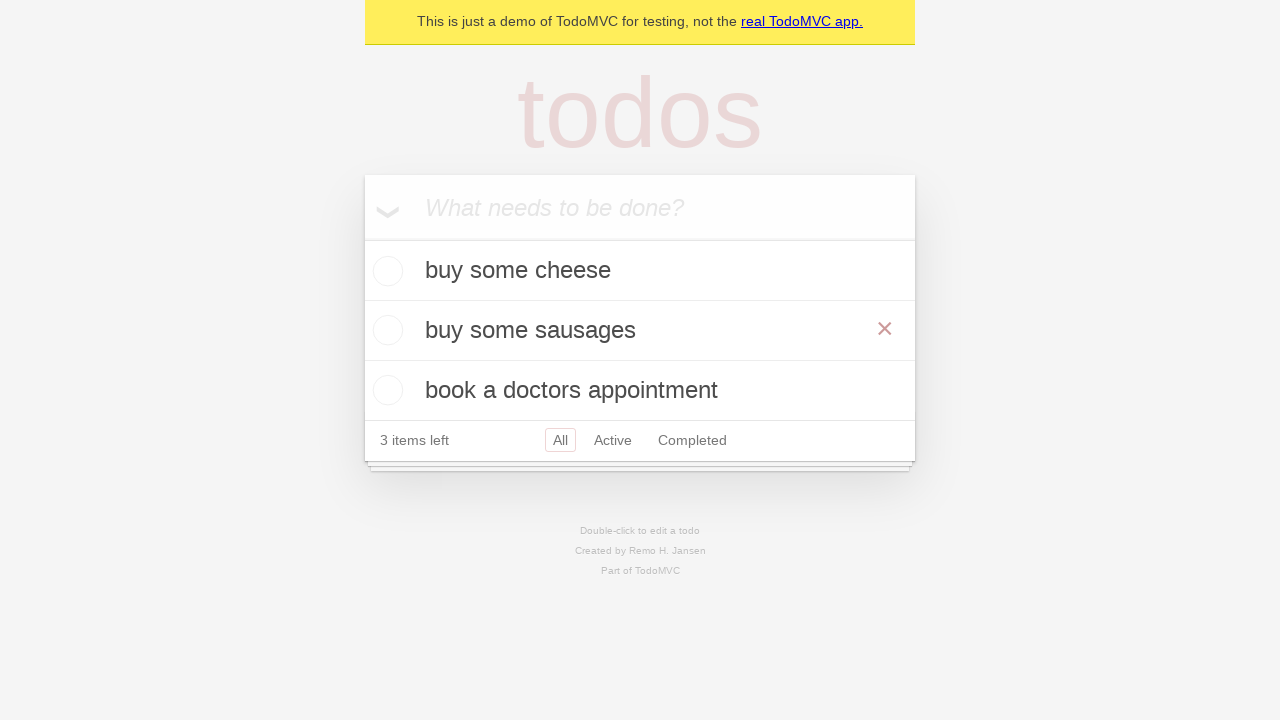

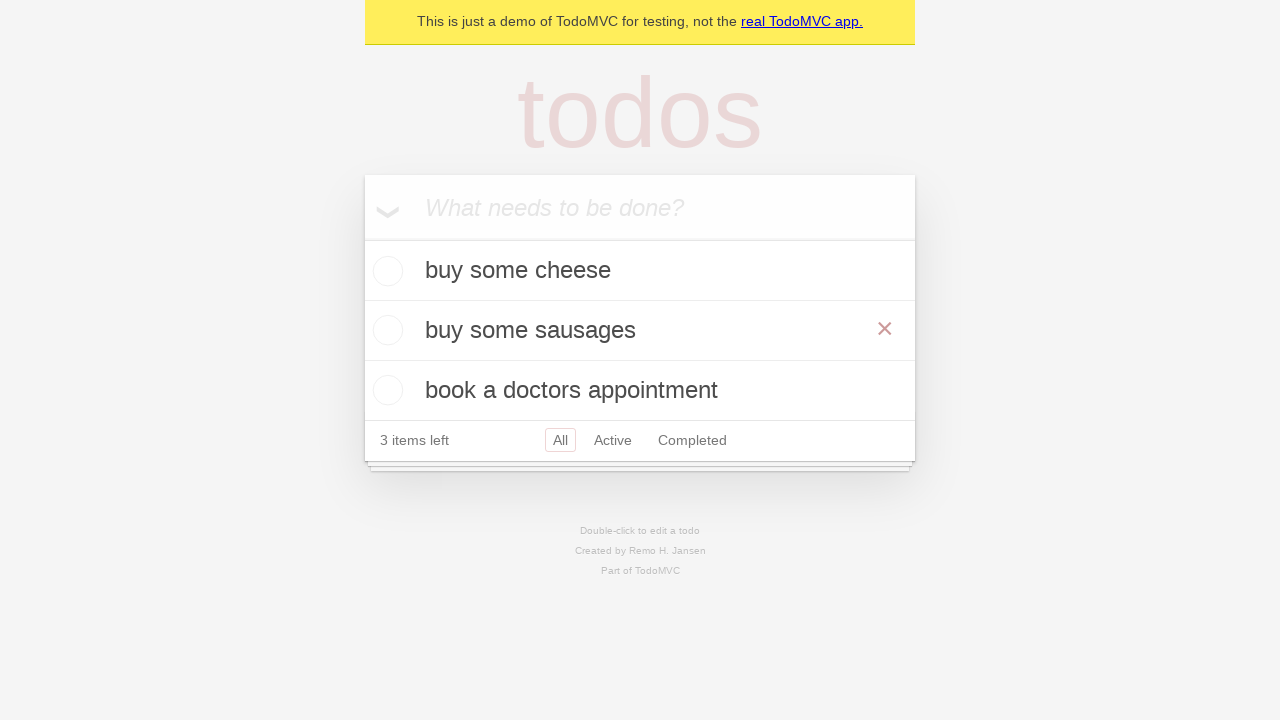